Tests a Bootstrap alert box demo by clicking an action button, waiting for a modal dialog to appear, clicking the OK button in the modal, and accepting the browser alert that follows.

Starting URL: https://www.jqueryscript.net/demo/bootstrap-alert-box/

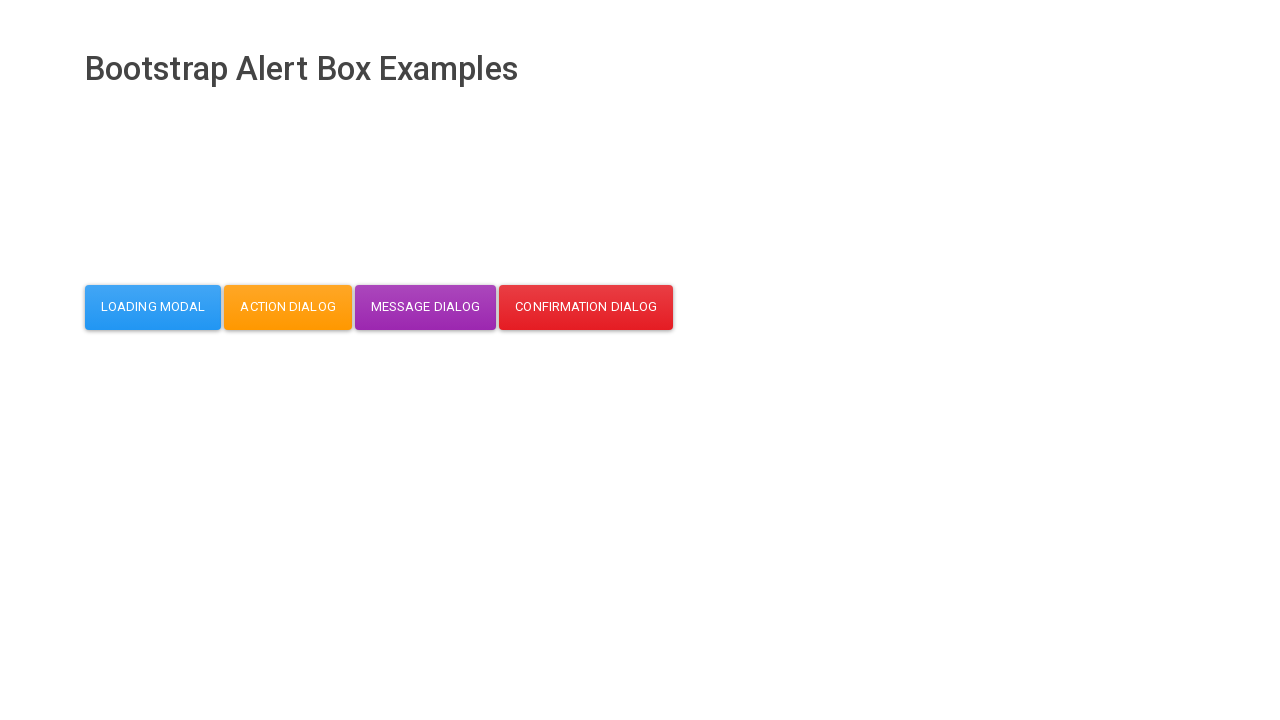

Clicked the action dialog button at (288, 307) on button#action
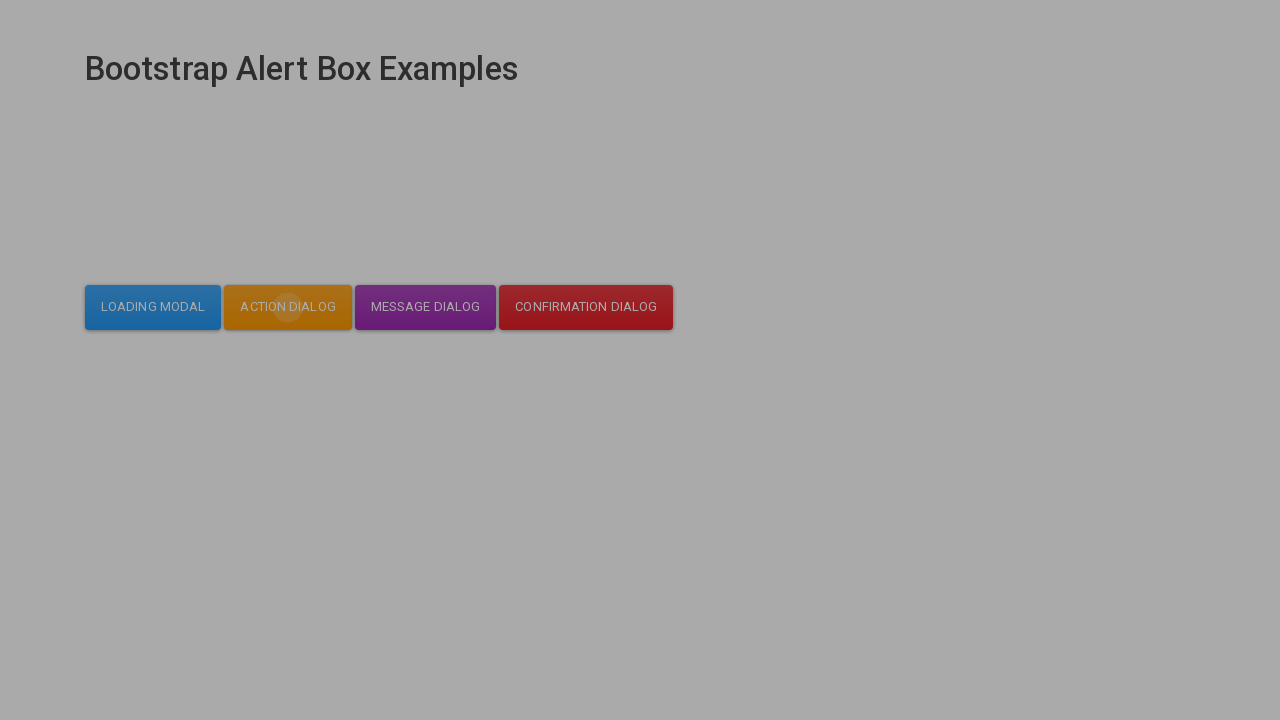

Modal dialog appeared and body is visible
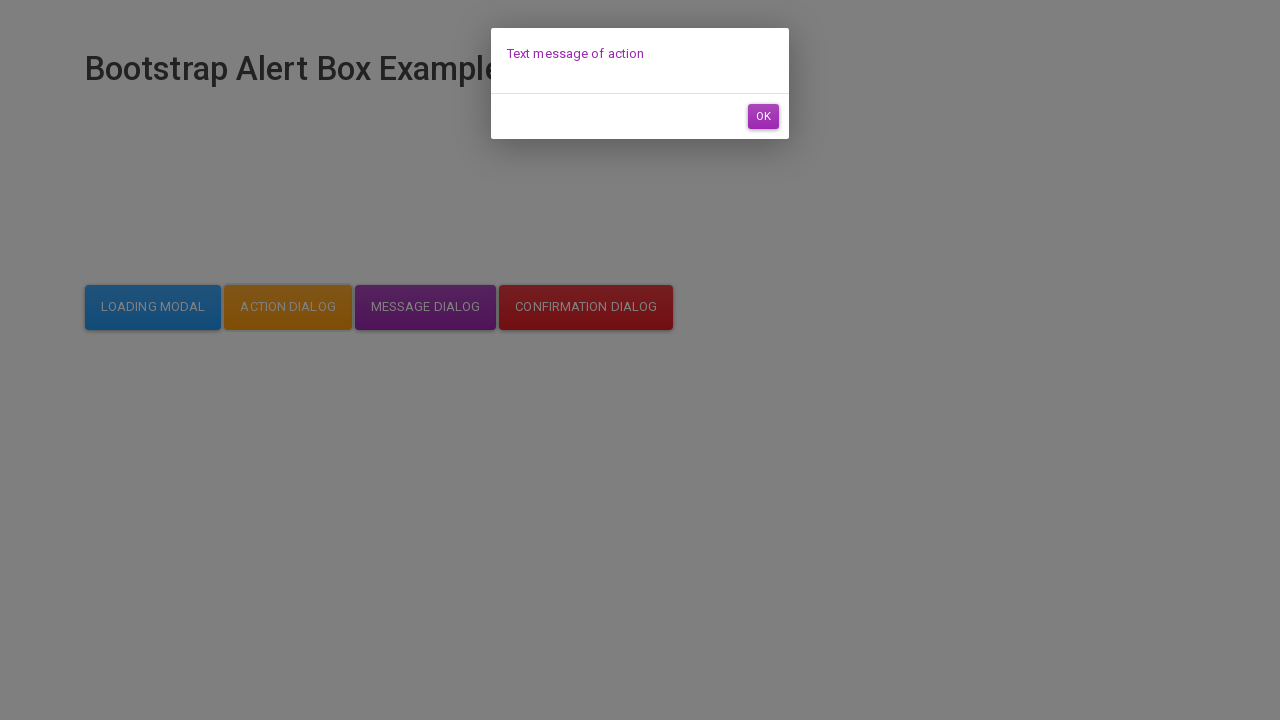

Clicked the OK button in the modal dialog at (763, 117) on #dialog-mycodemyway-action
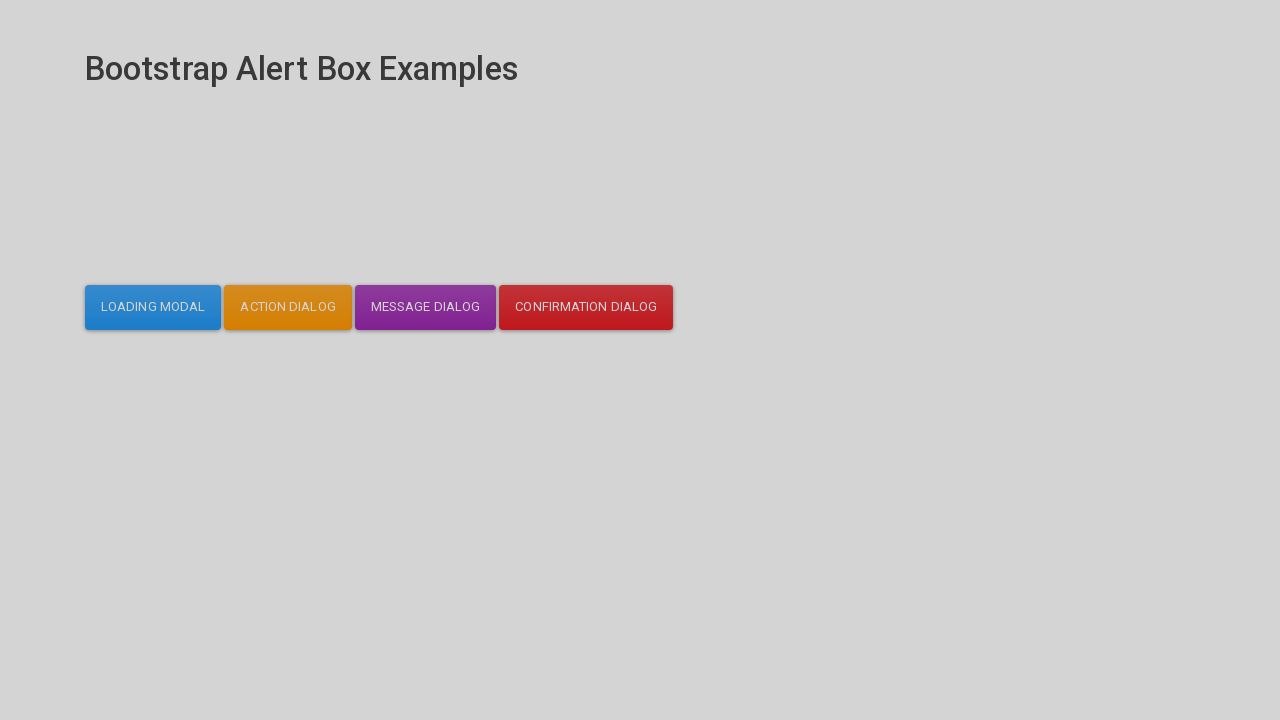

Set up dialog handler to accept alerts
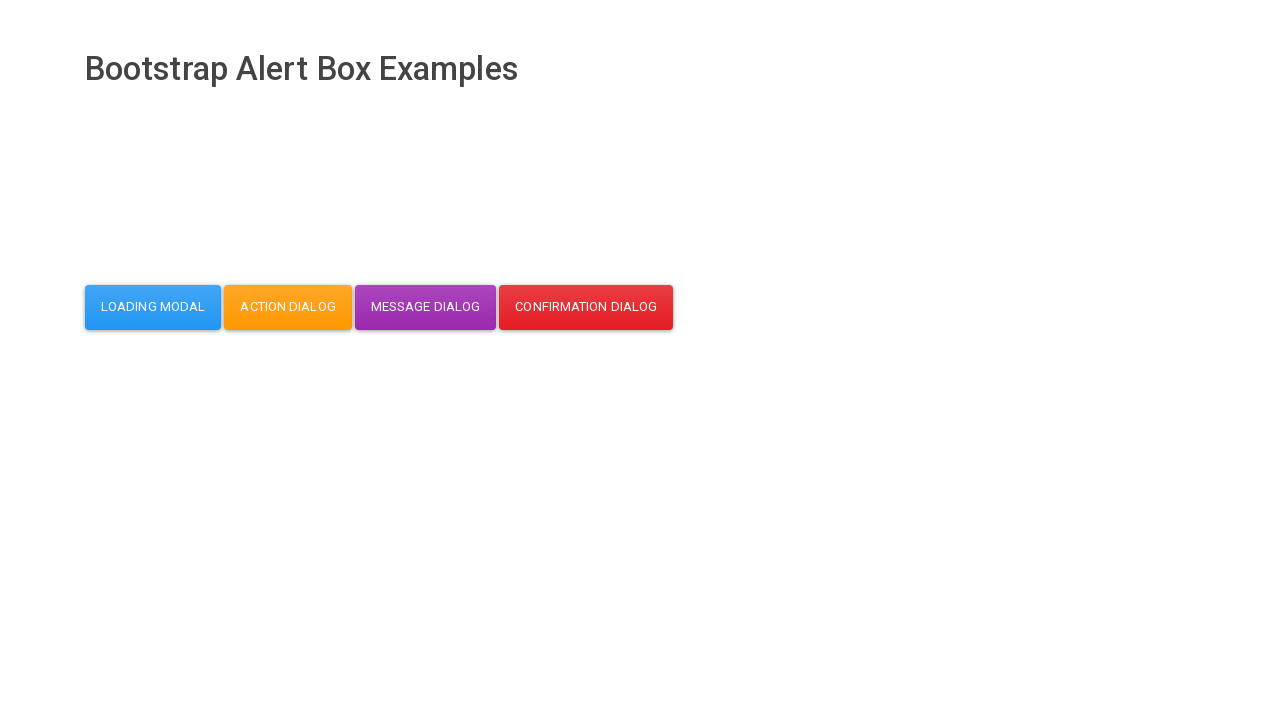

Accepted the browser alert
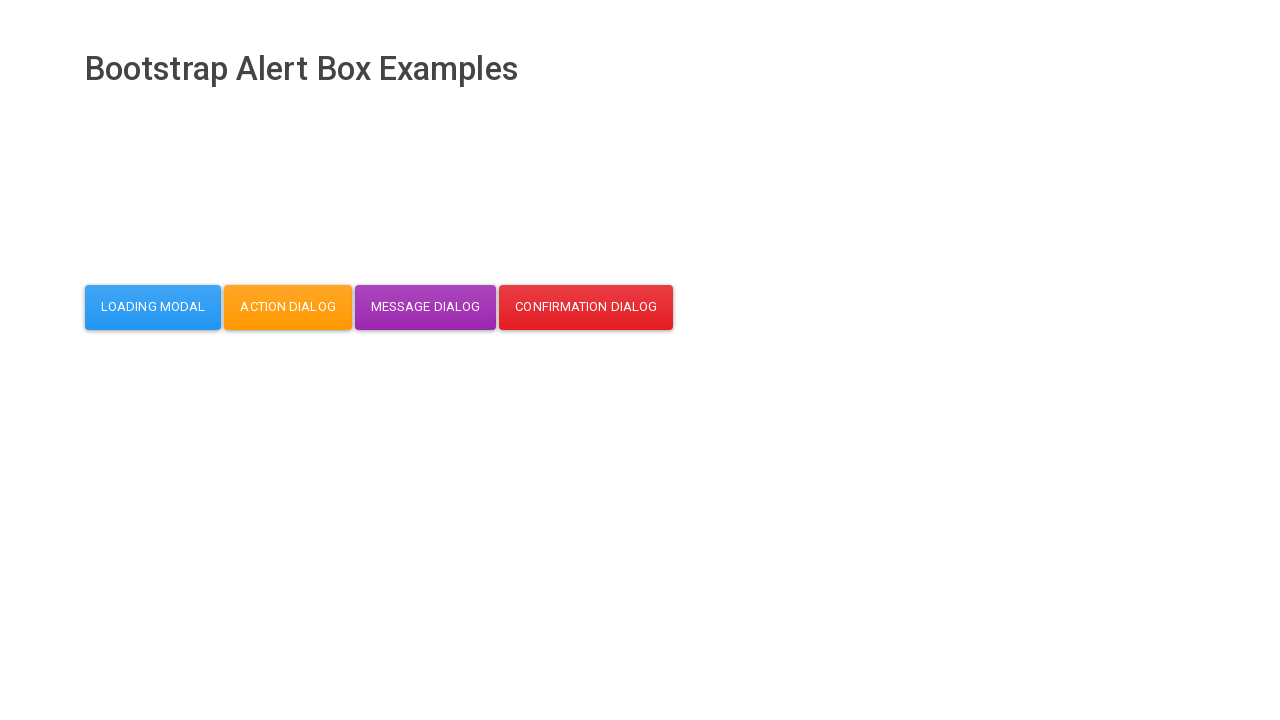

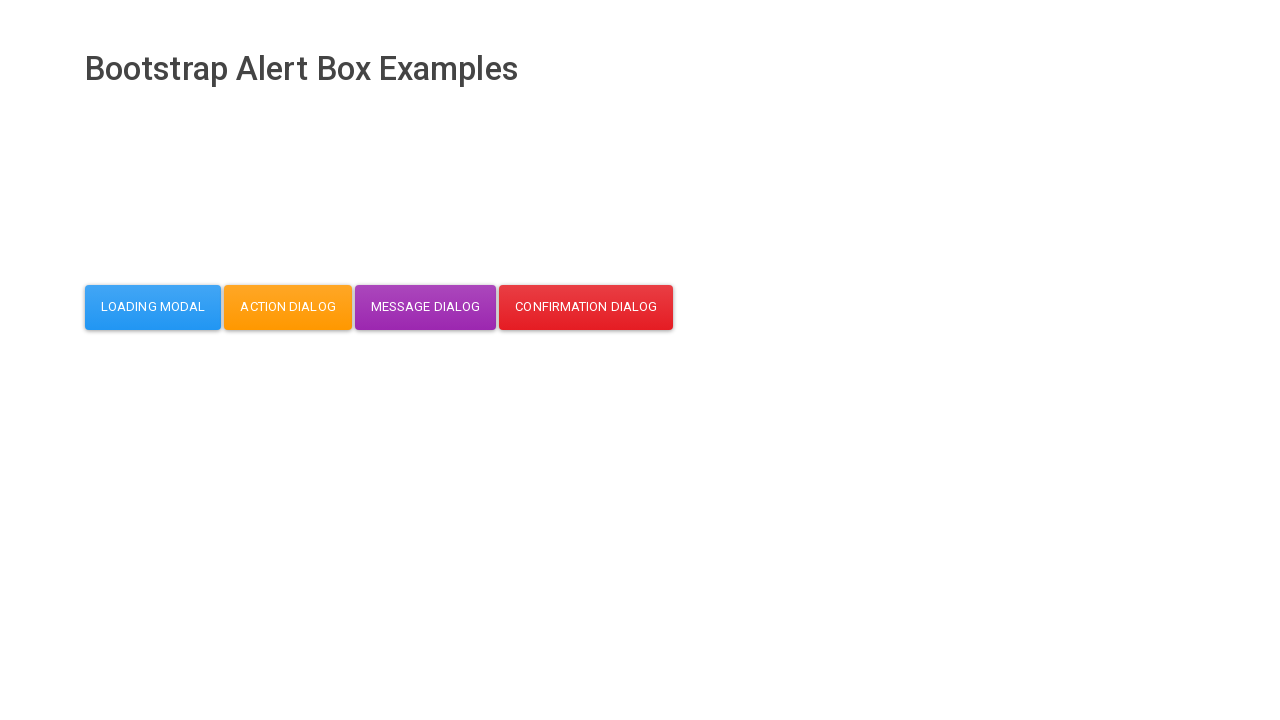